Tests dynamic control elements by clicking the remove button and verifying the "It's gone!" message appears

Starting URL: https://the-internet.herokuapp.com/dynamic_controls

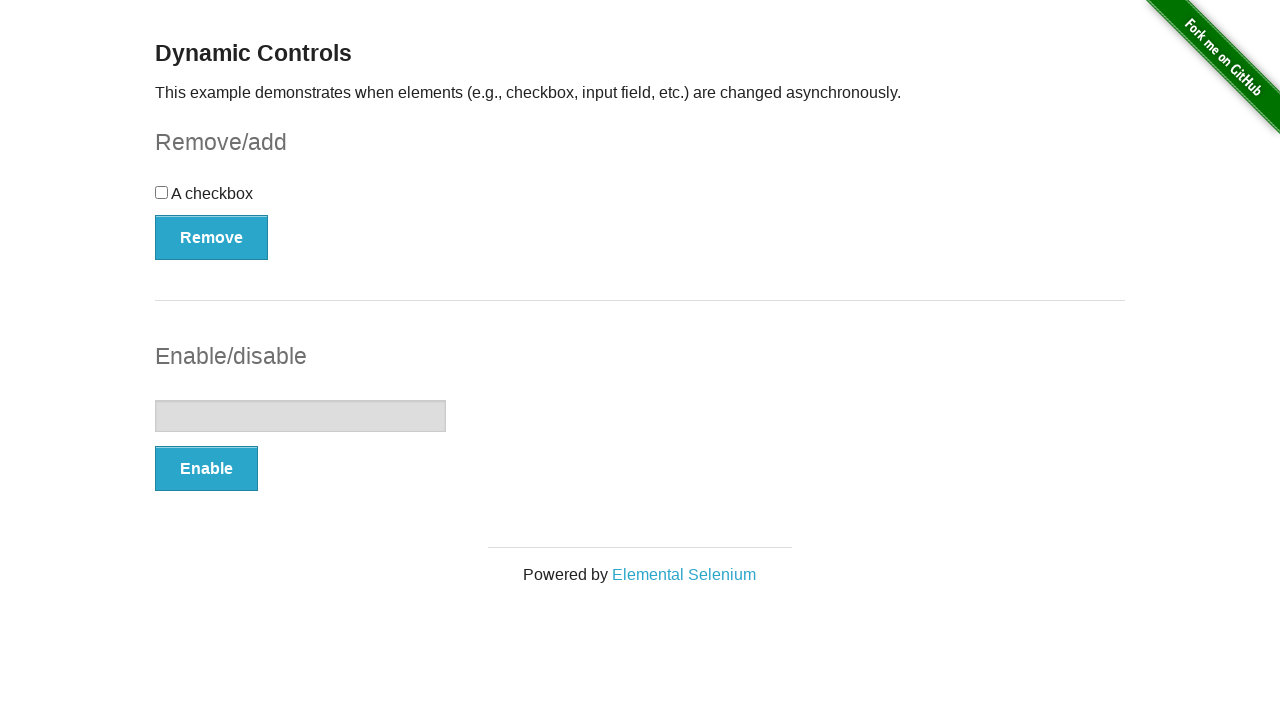

Clicked the remove button to delete the dynamic control element at (212, 237) on (//button[@type='button'])[1]
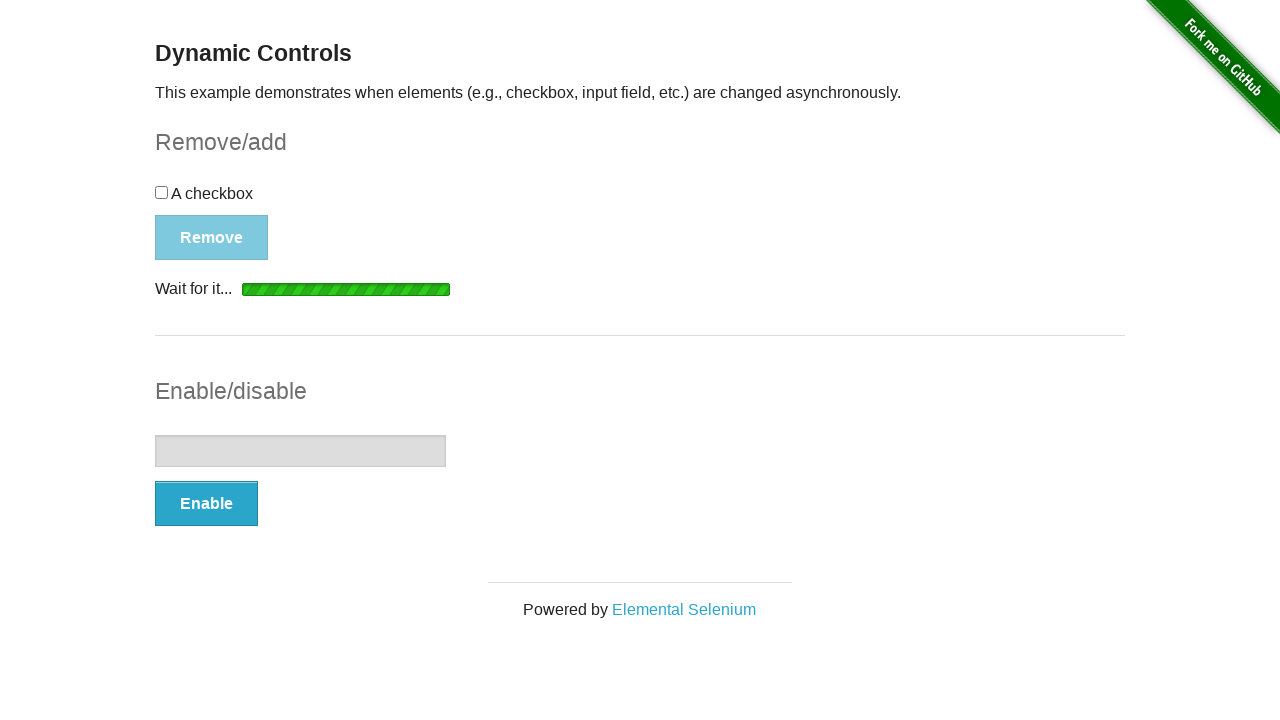

Waited for the message element to appear
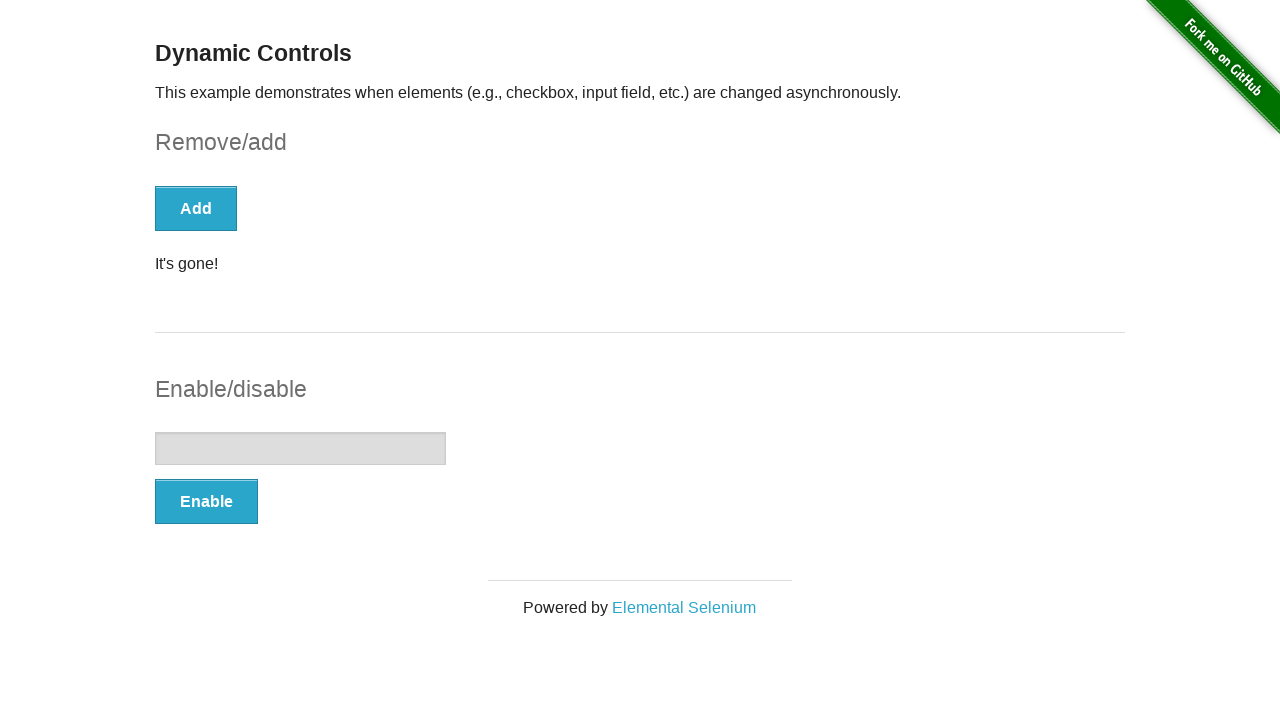

Located the message element
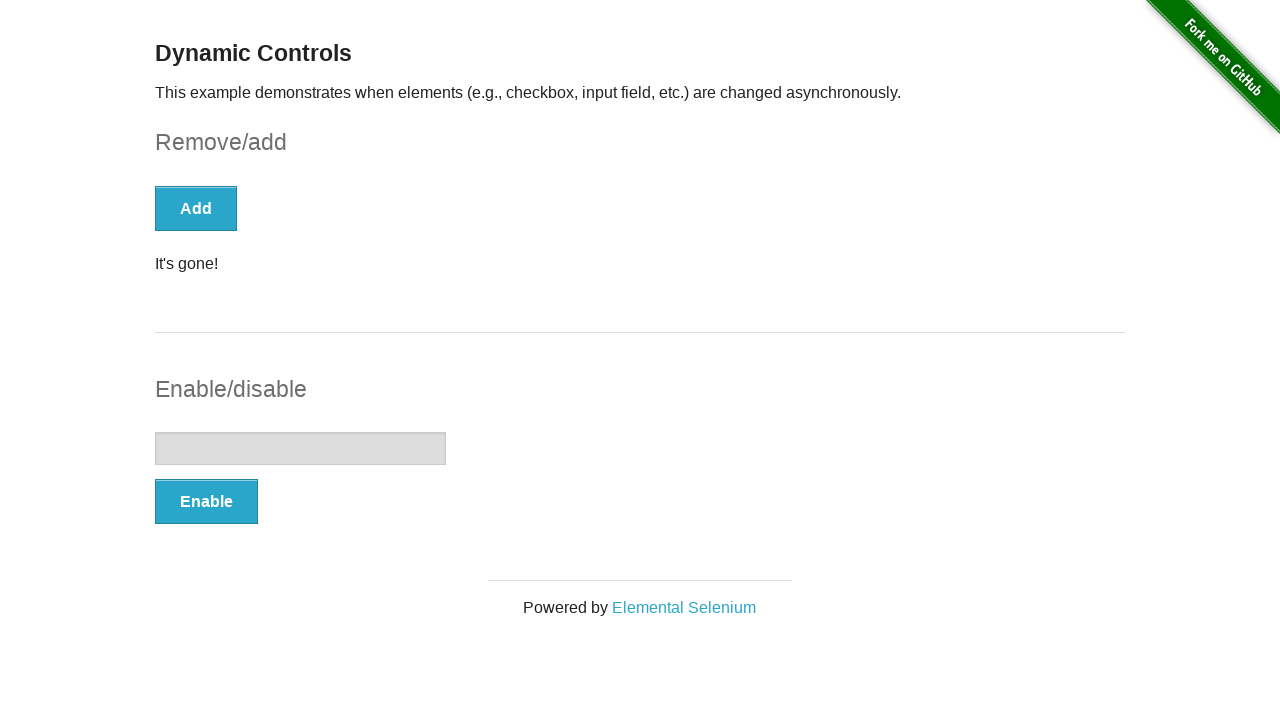

Verified that the message contains 'It's gone!'
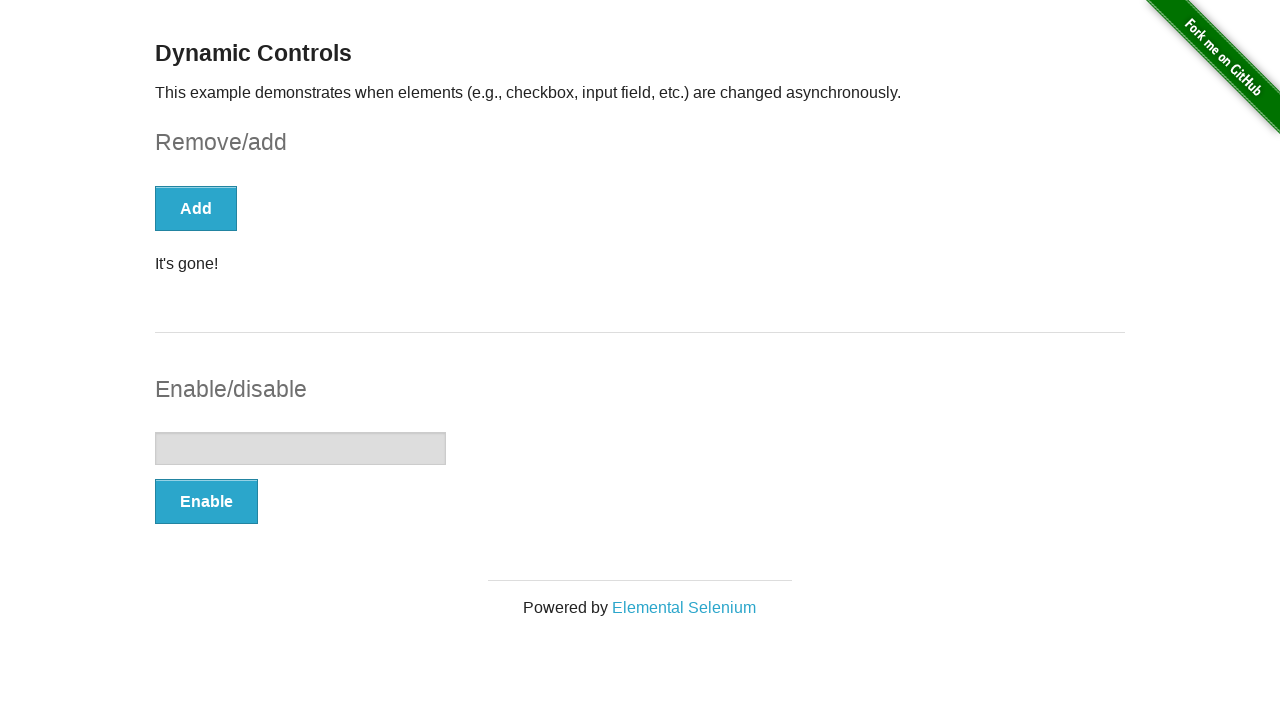

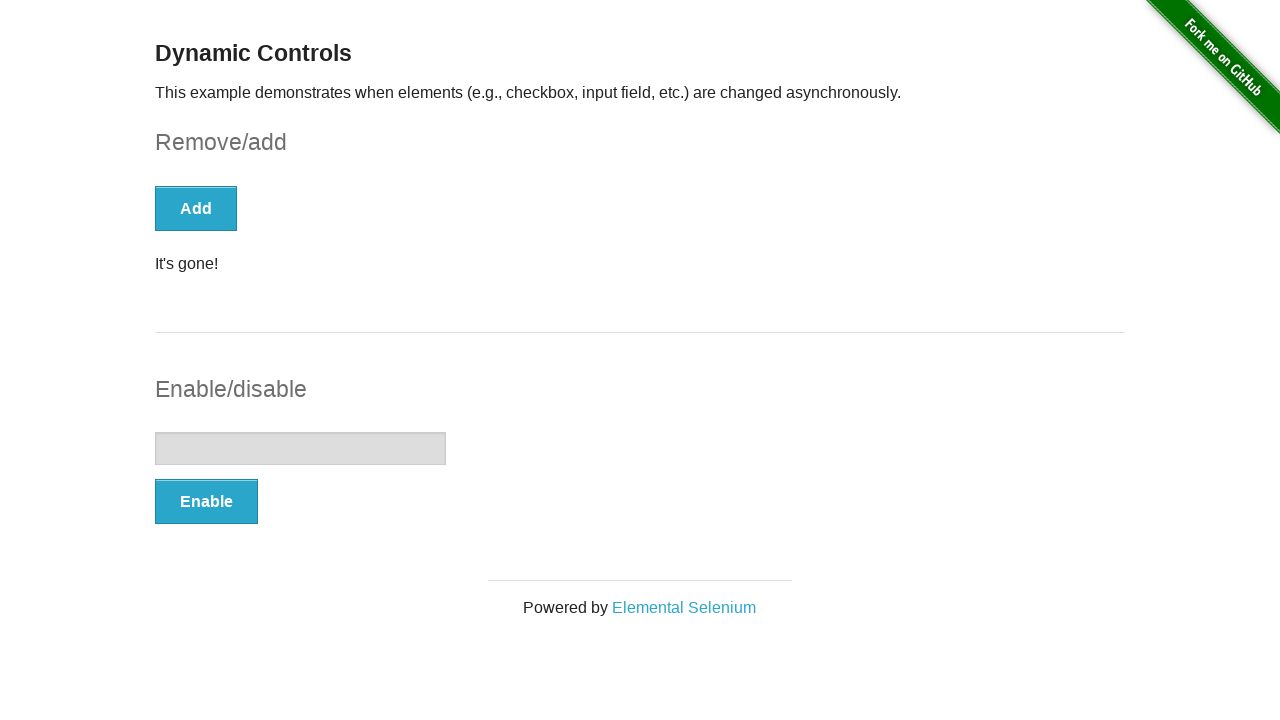